Tests UCSD Schedule of Classes search functionality by clicking on the courses tab, entering a course code, and submitting the search form

Starting URL: https://act.ucsd.edu/scheduleOfClasses/scheduleOfClassesStudent.htm

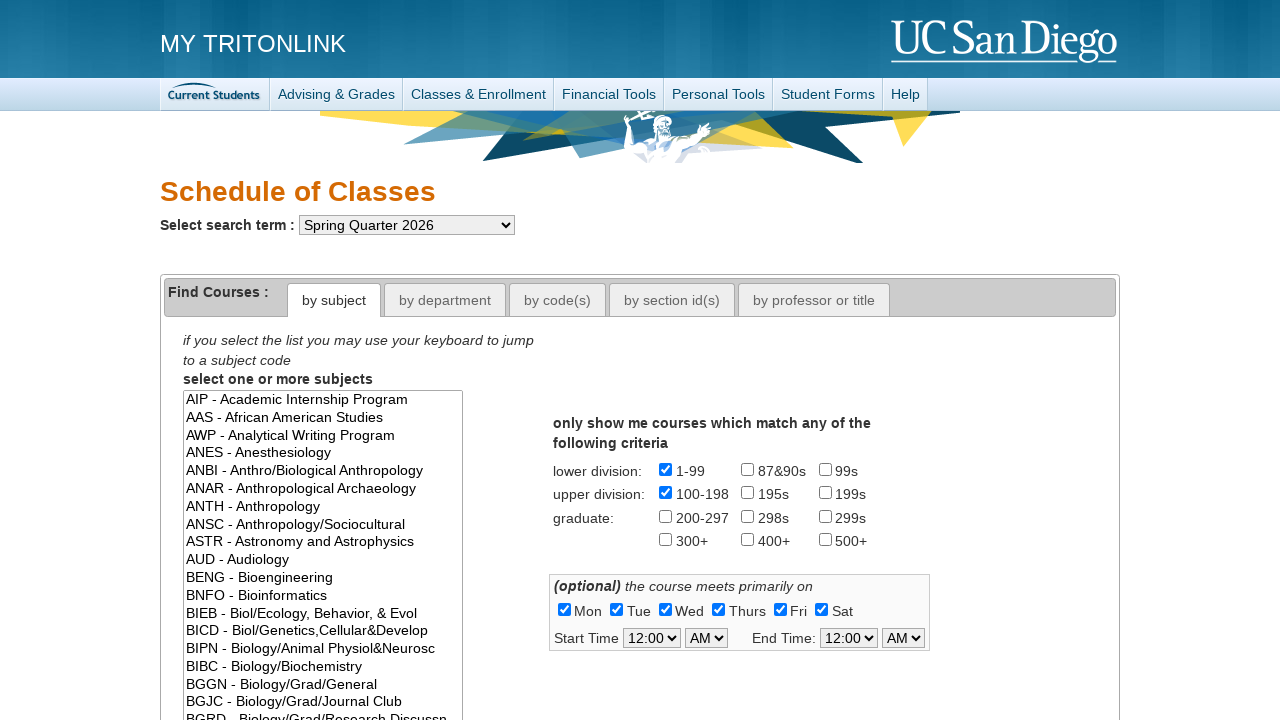

Clicked on the courses tab at (557, 300) on xpath=//*[@id="tabs"]/ul/li[4]/a
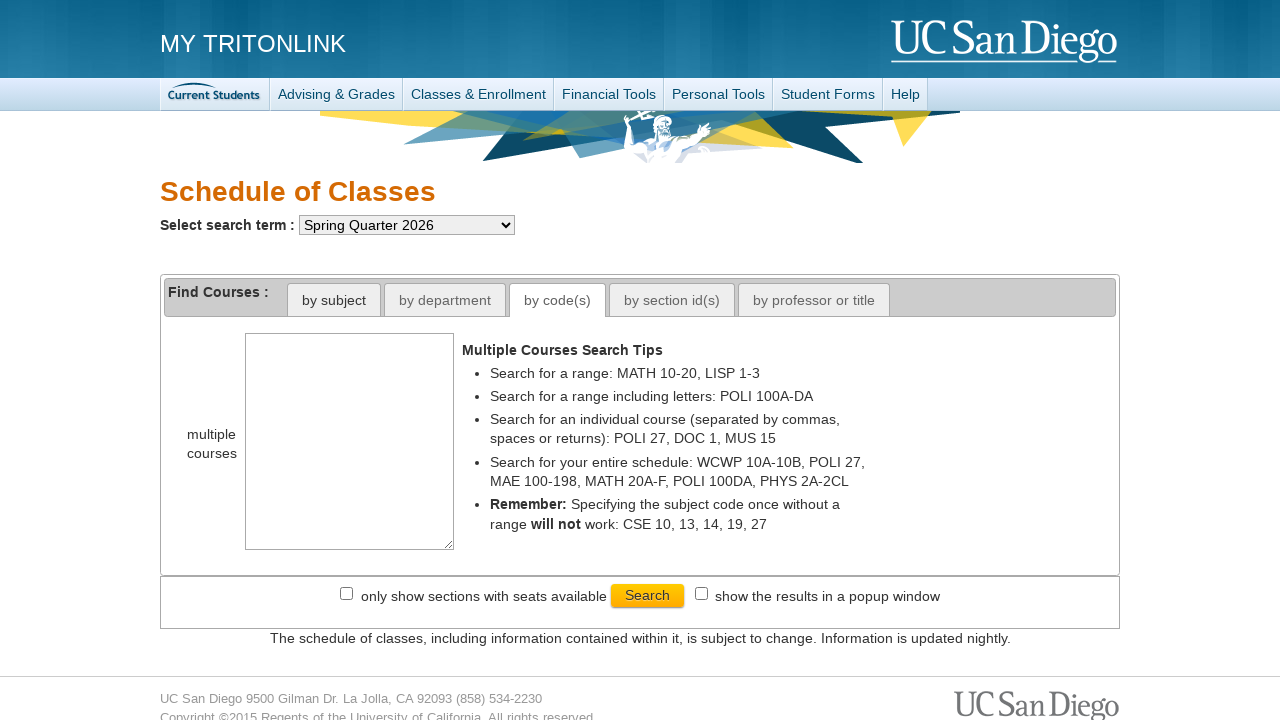

Cleared the courses search field on #courses
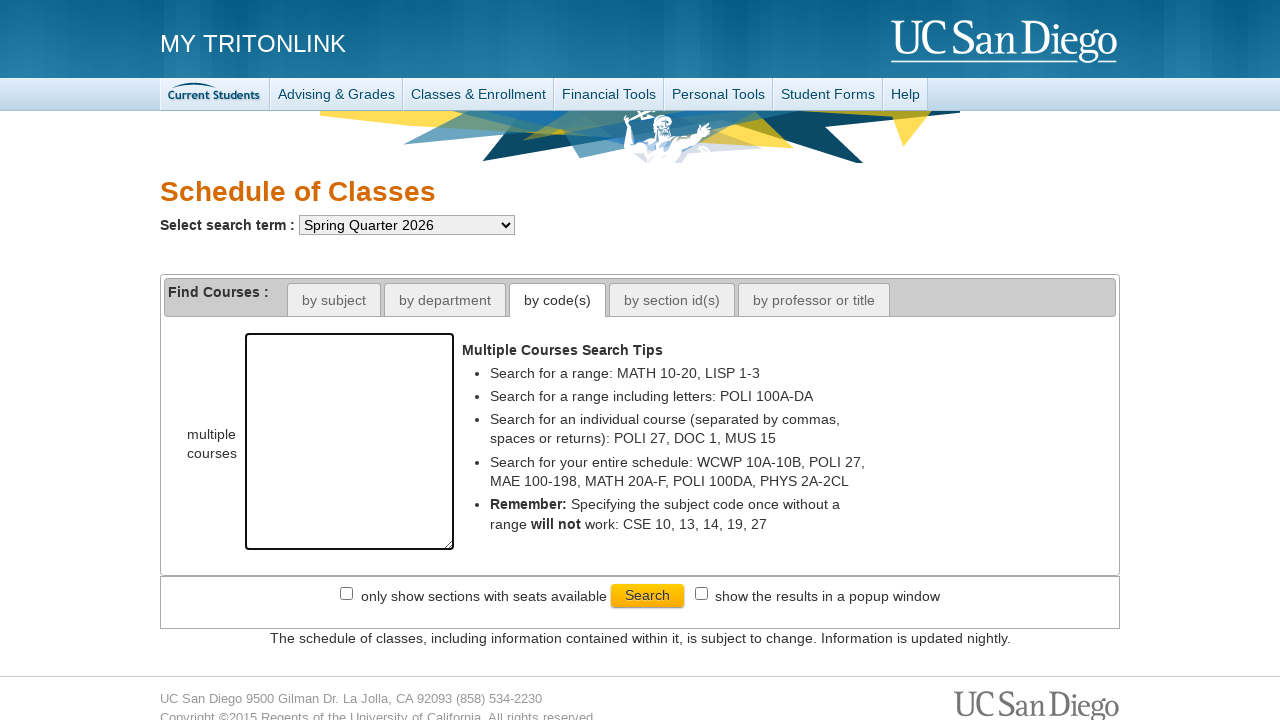

Entered course code 'CSE 100' in the search field on #courses
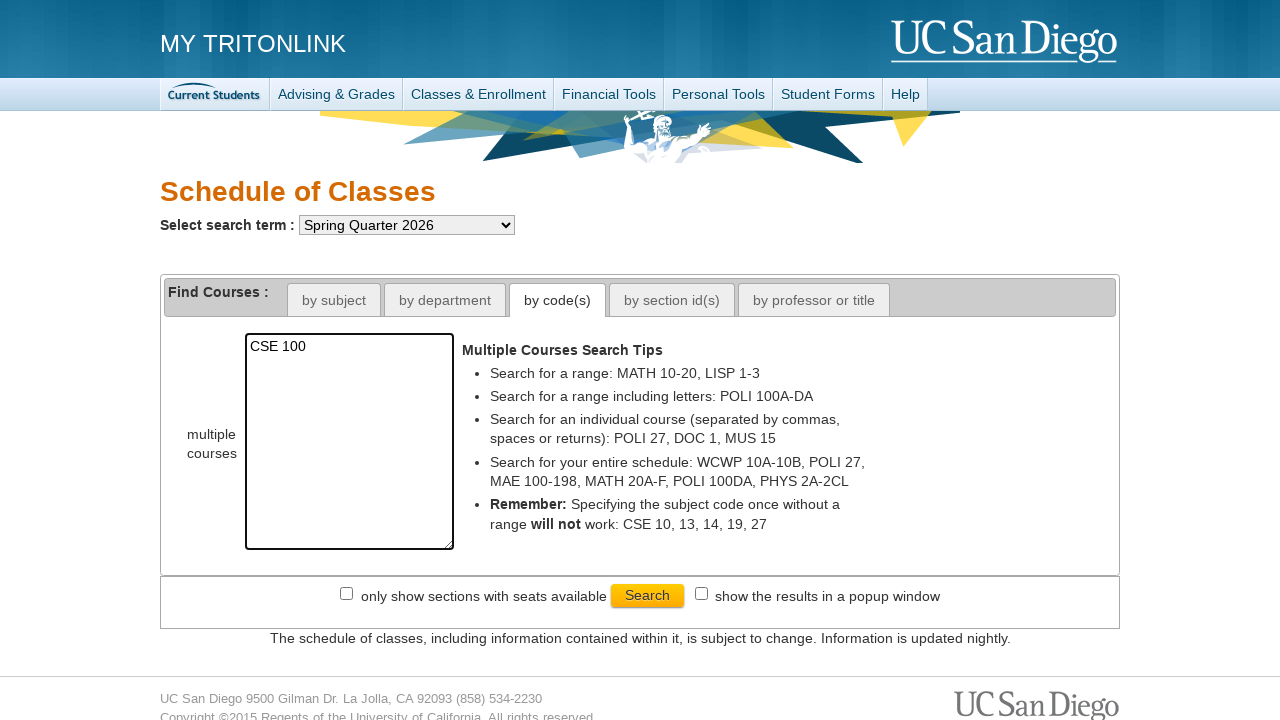

Clicked the submit button to search for courses at (647, 595) on xpath=//*[@id="socFacSubmit"]
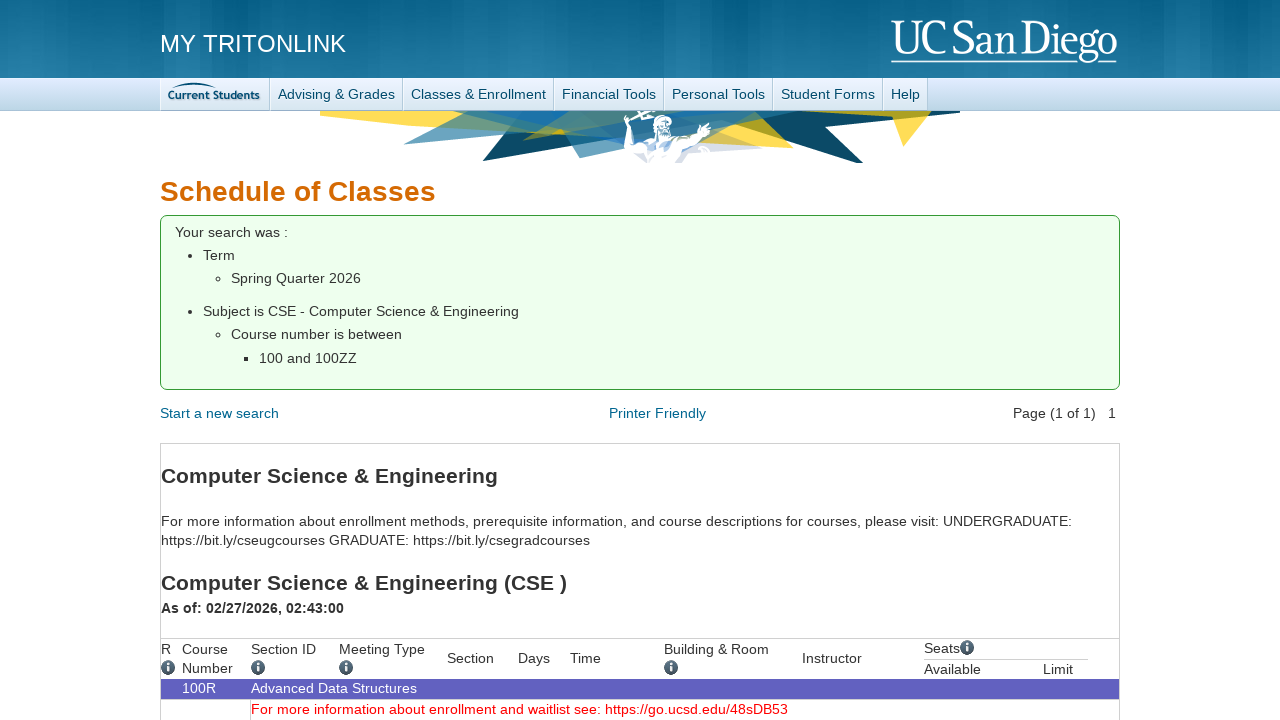

Waited for search results to load
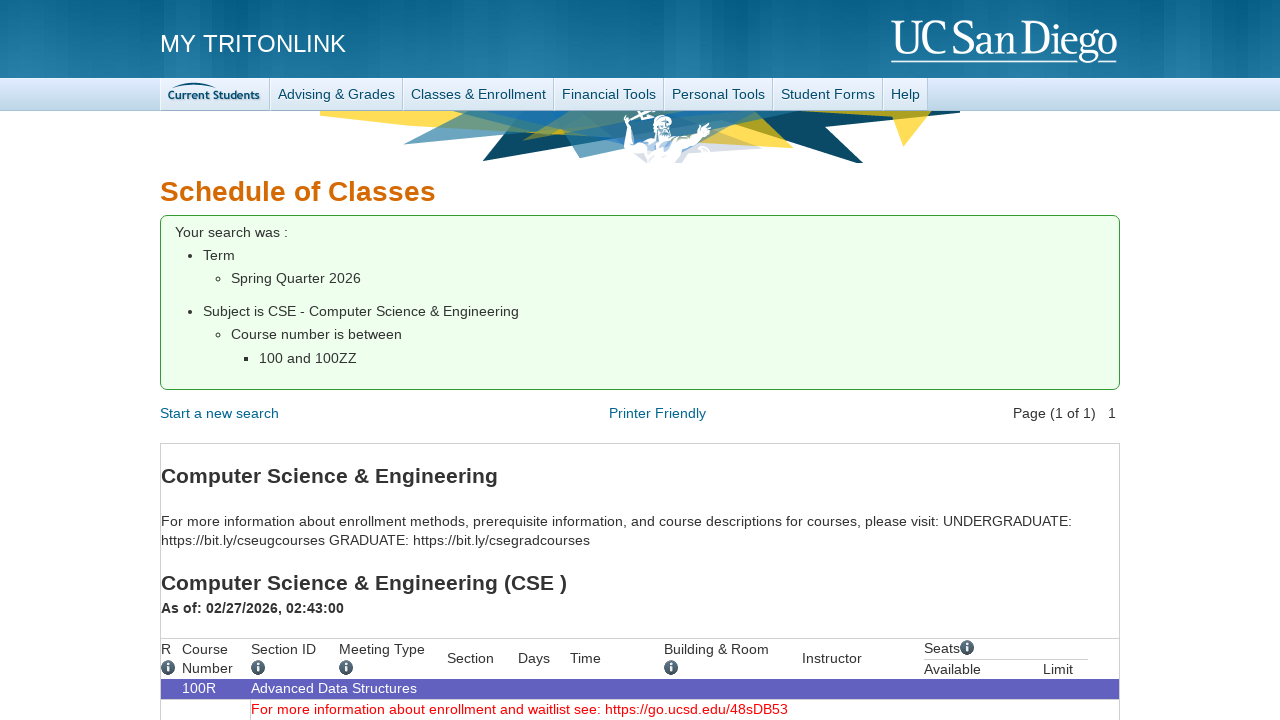

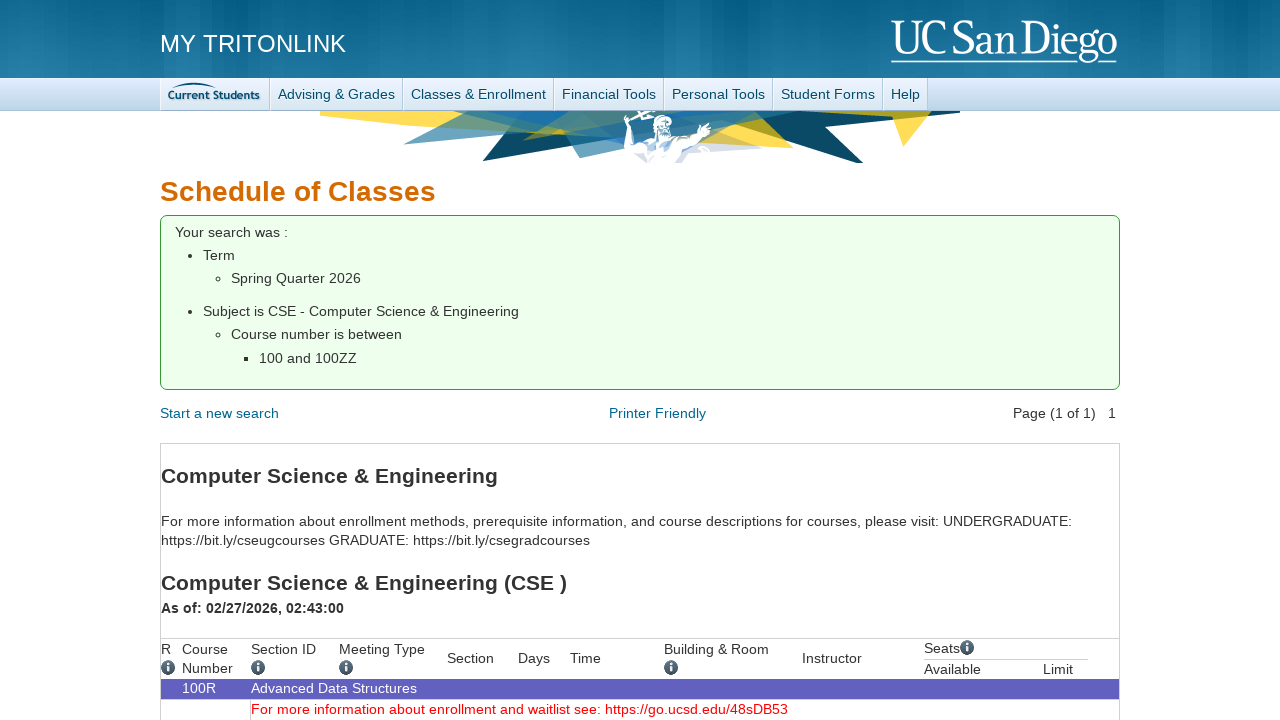